Navigates to the training support website and clicks the "About Us" button to verify navigation

Starting URL: https://v1.training-support.net

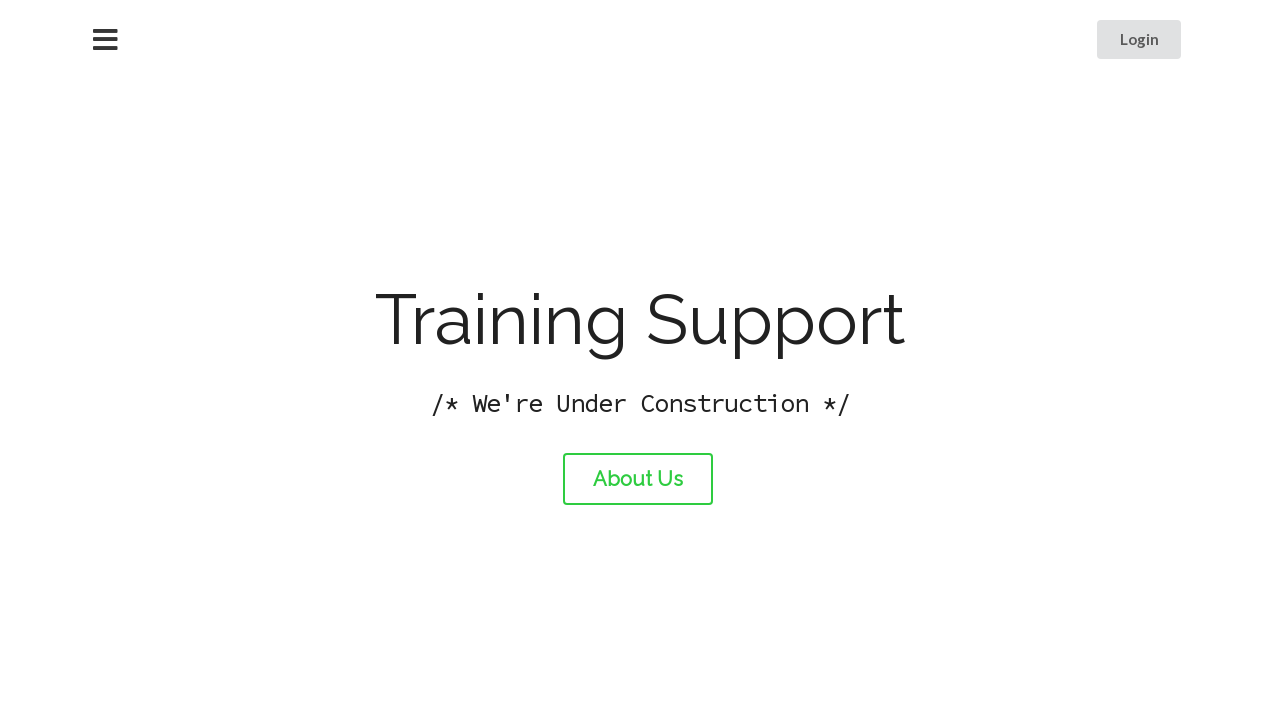

Navigated to training support website at https://v1.training-support.net
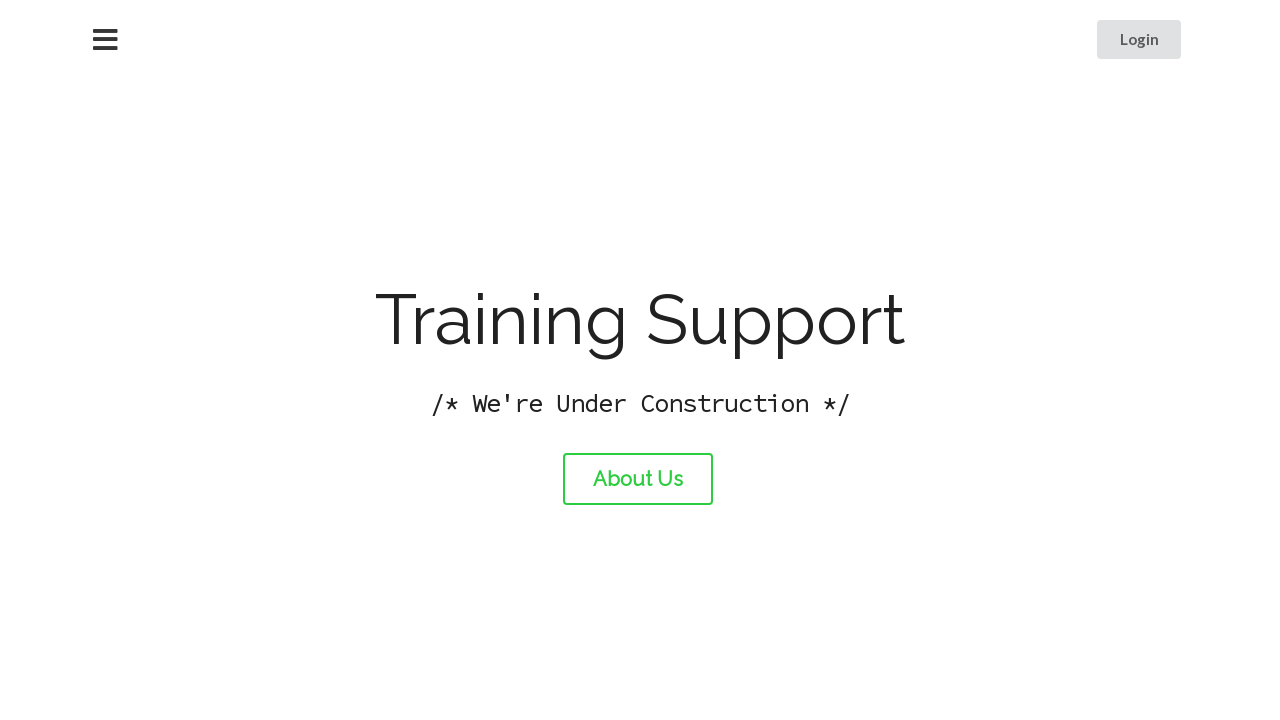

Clicked the About Us button at (638, 479) on xpath=//a[@id='about-link']
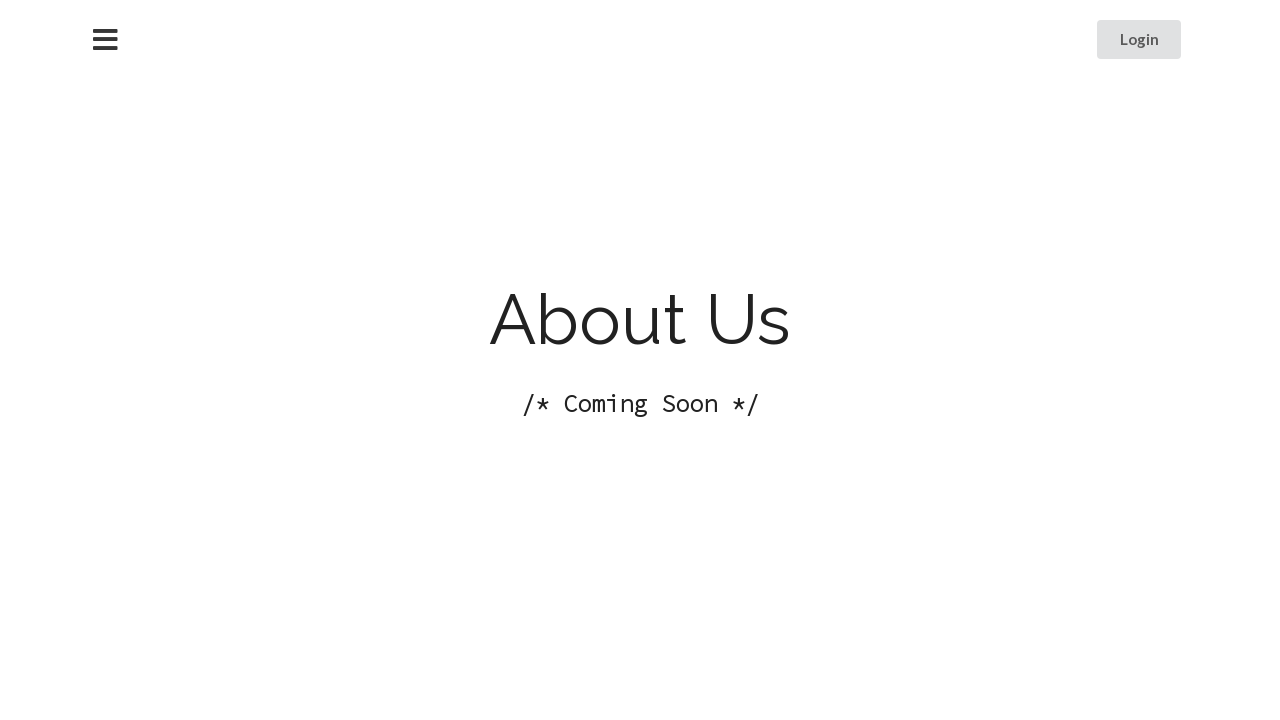

Page navigation completed and network idle
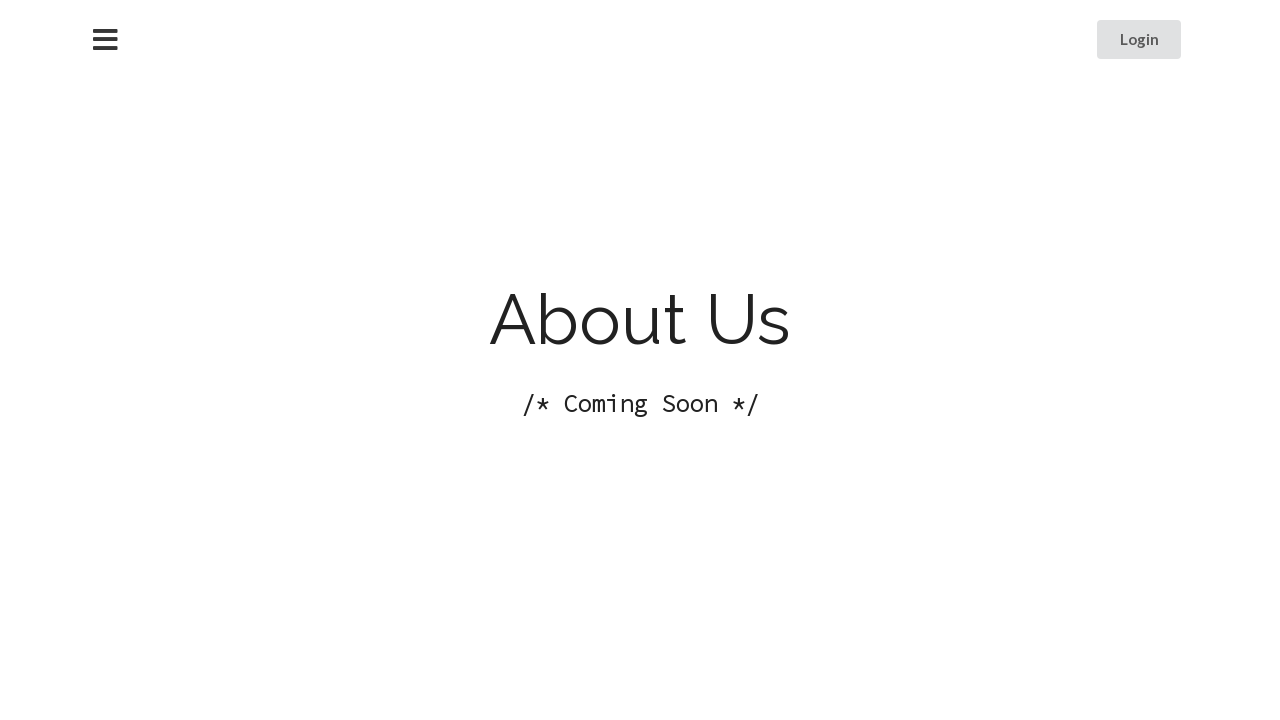

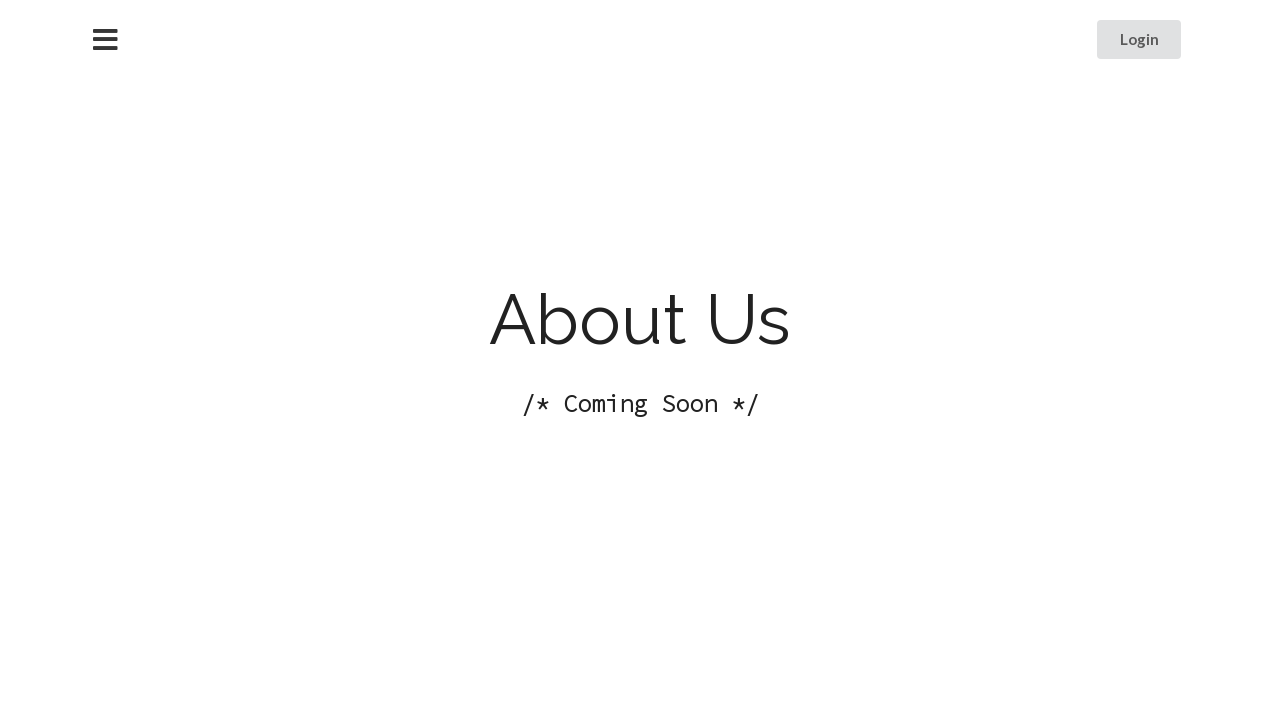